Tests adding and removing elements by clicking the Add Element button multiple times, verifying Delete buttons appear, then removing all elements

Starting URL: https://the-internet.herokuapp.com/add_remove_elements/

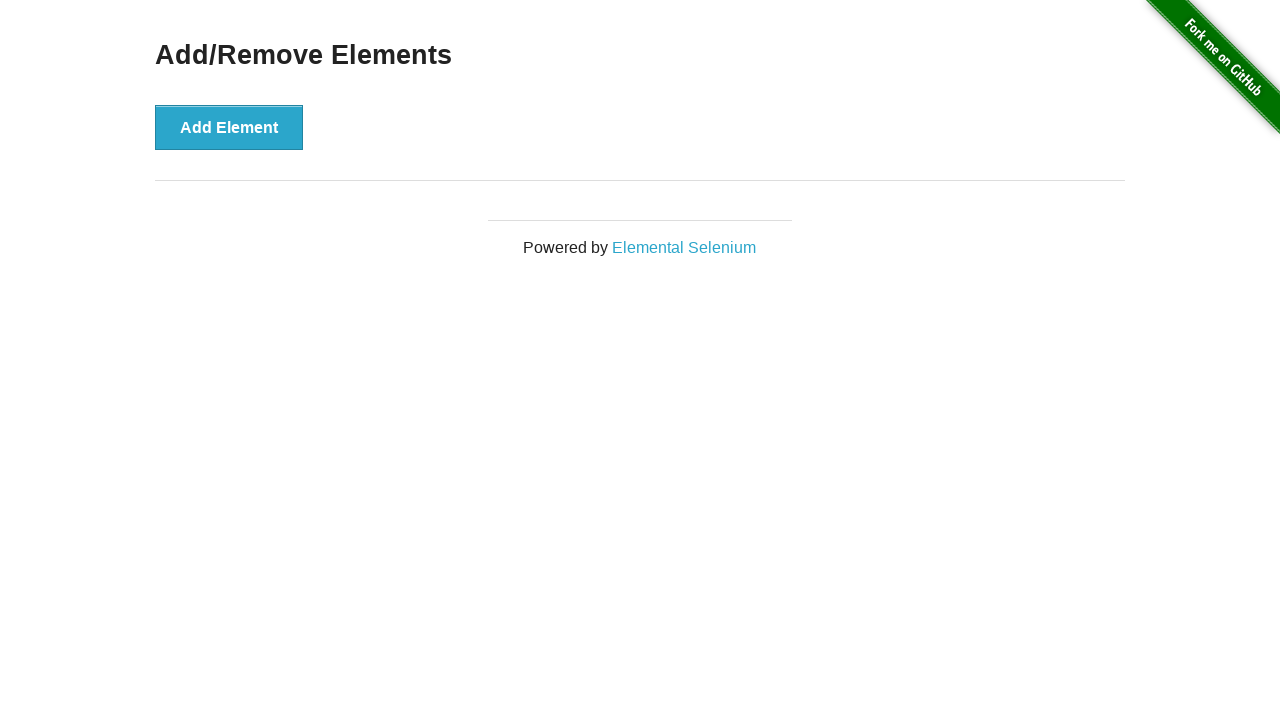

Clicked Add Element button to add a new element at (229, 127) on button >> internal:has-text="Add Element"i
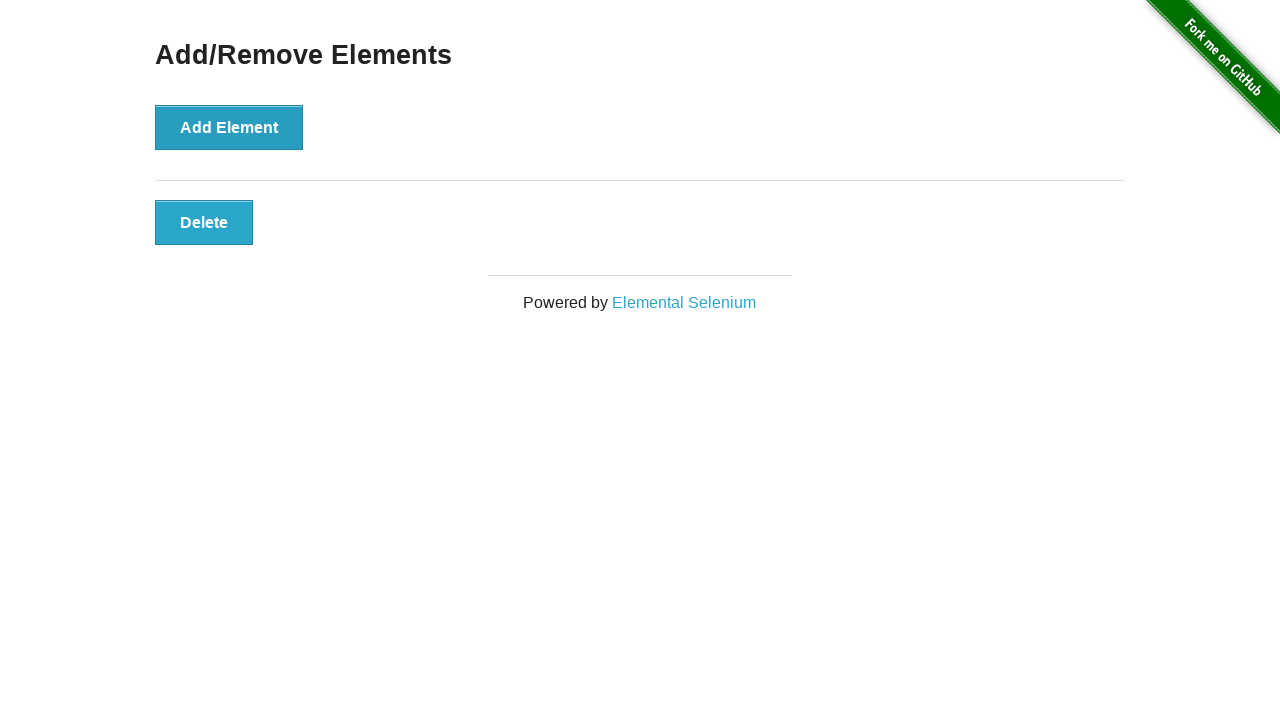

Clicked Add Element button to add a new element at (229, 127) on button >> internal:has-text="Add Element"i
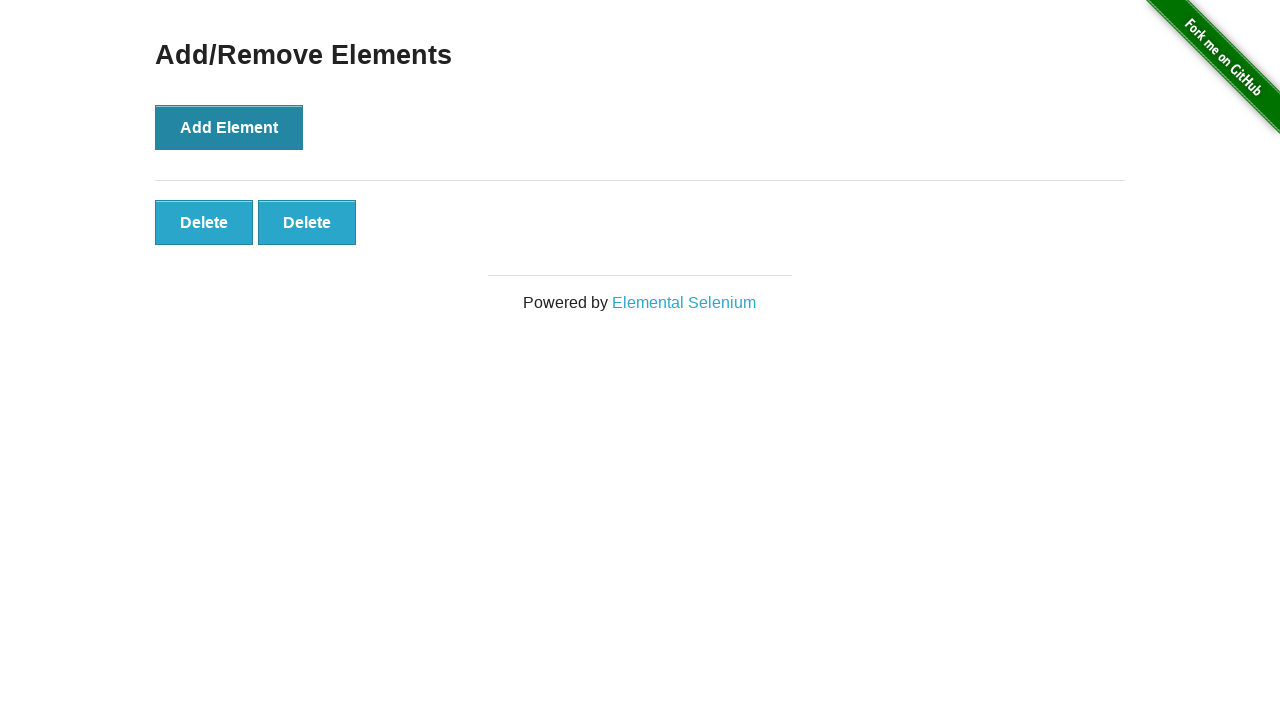

Clicked Add Element button to add a new element at (229, 127) on button >> internal:has-text="Add Element"i
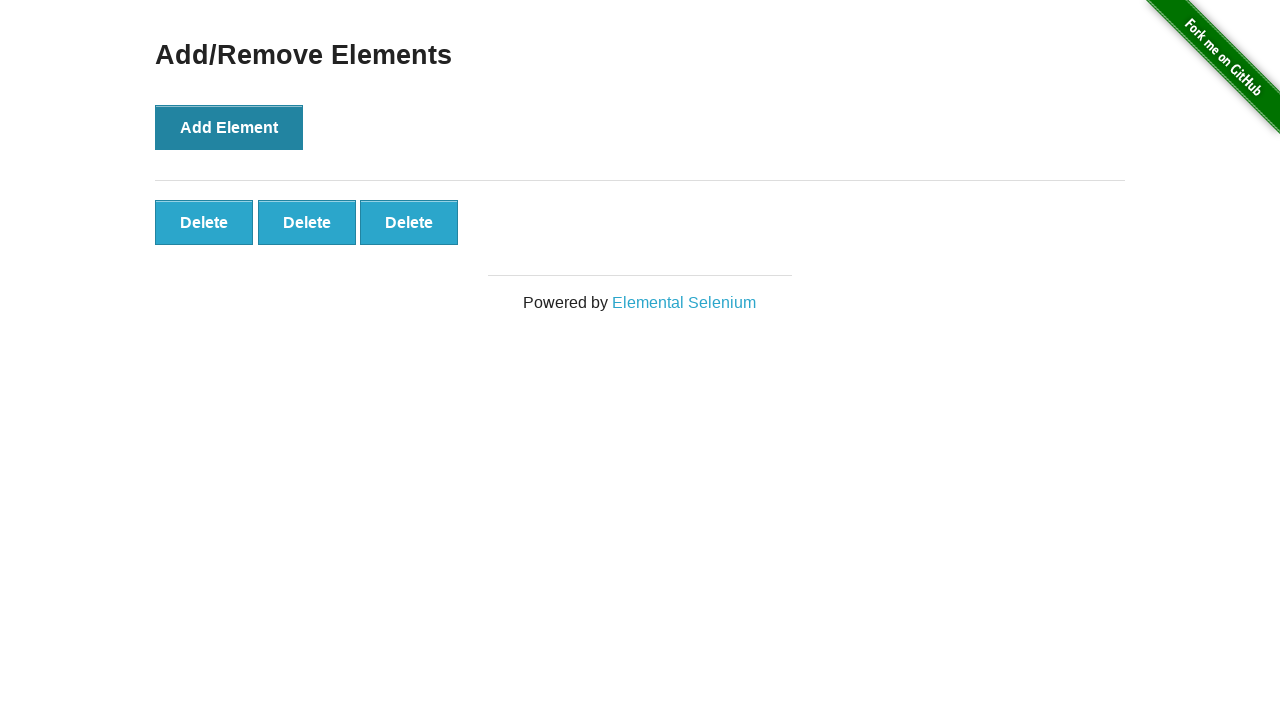

Clicked Add Element button to add a new element at (229, 127) on button >> internal:has-text="Add Element"i
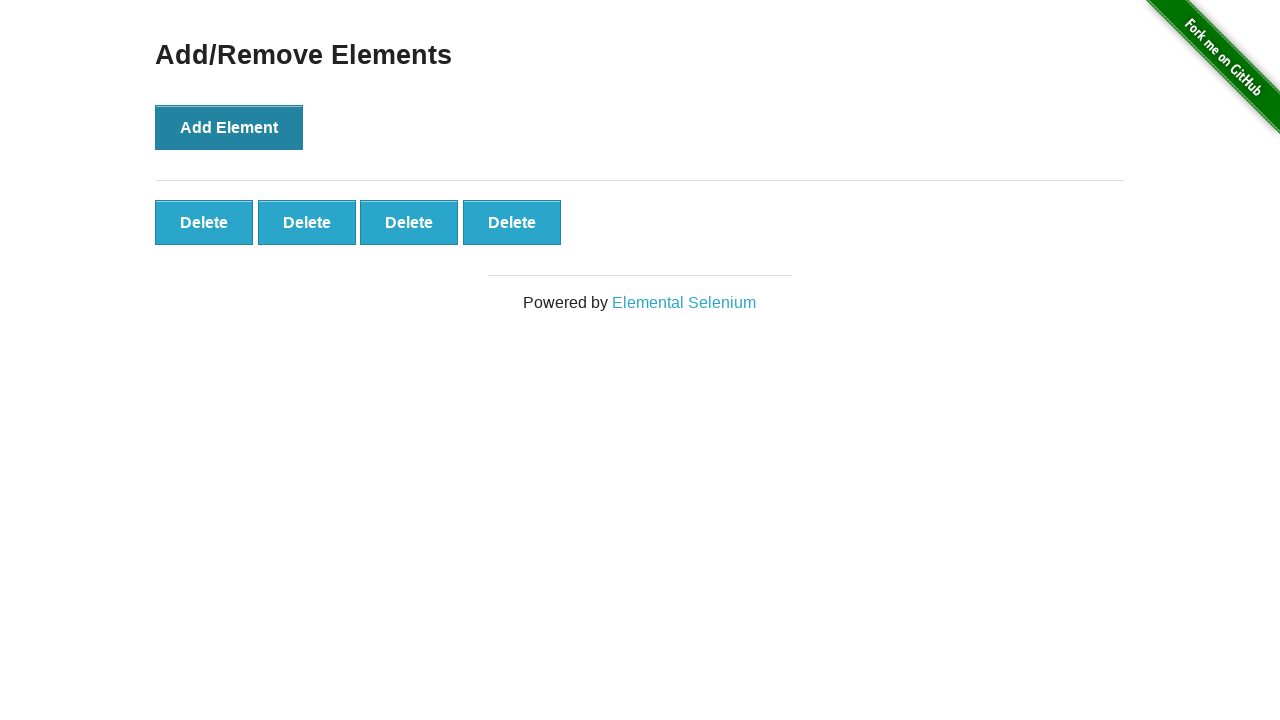

Clicked Add Element button to add a new element at (229, 127) on button >> internal:has-text="Add Element"i
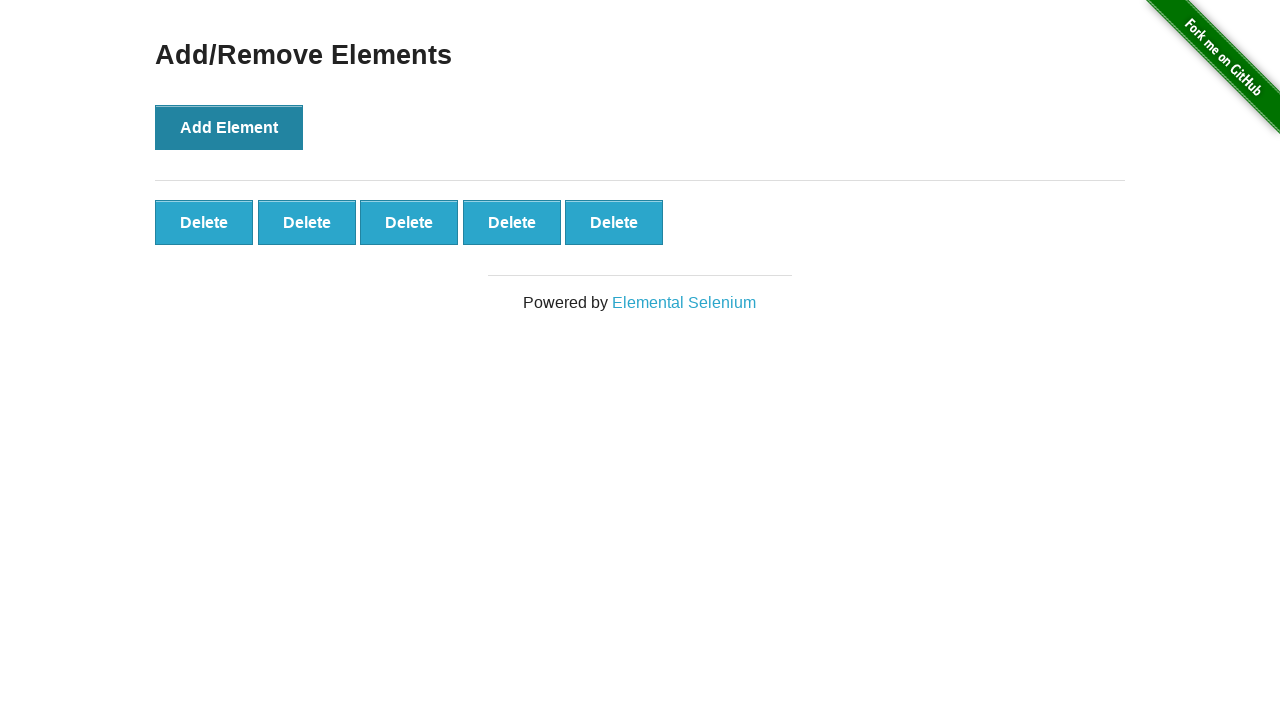

Clicked Add Element button to add a new element at (229, 127) on button >> internal:has-text="Add Element"i
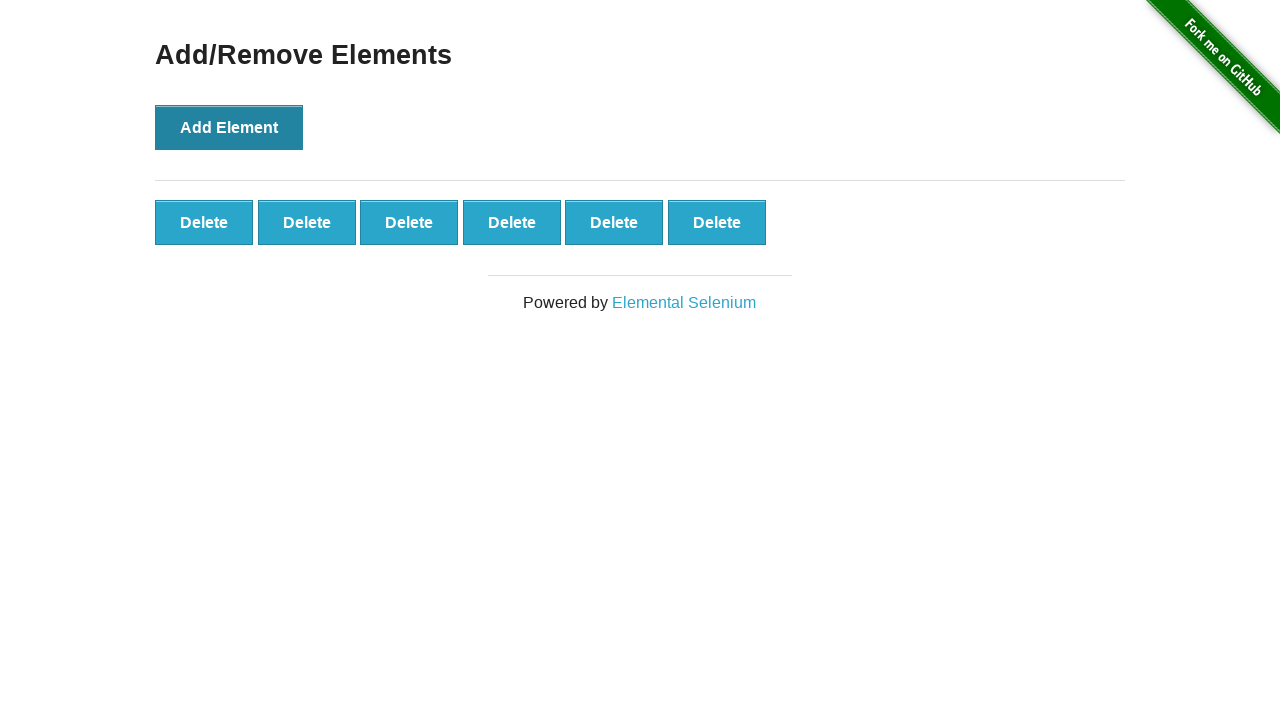

Clicked Add Element button to add a new element at (229, 127) on button >> internal:has-text="Add Element"i
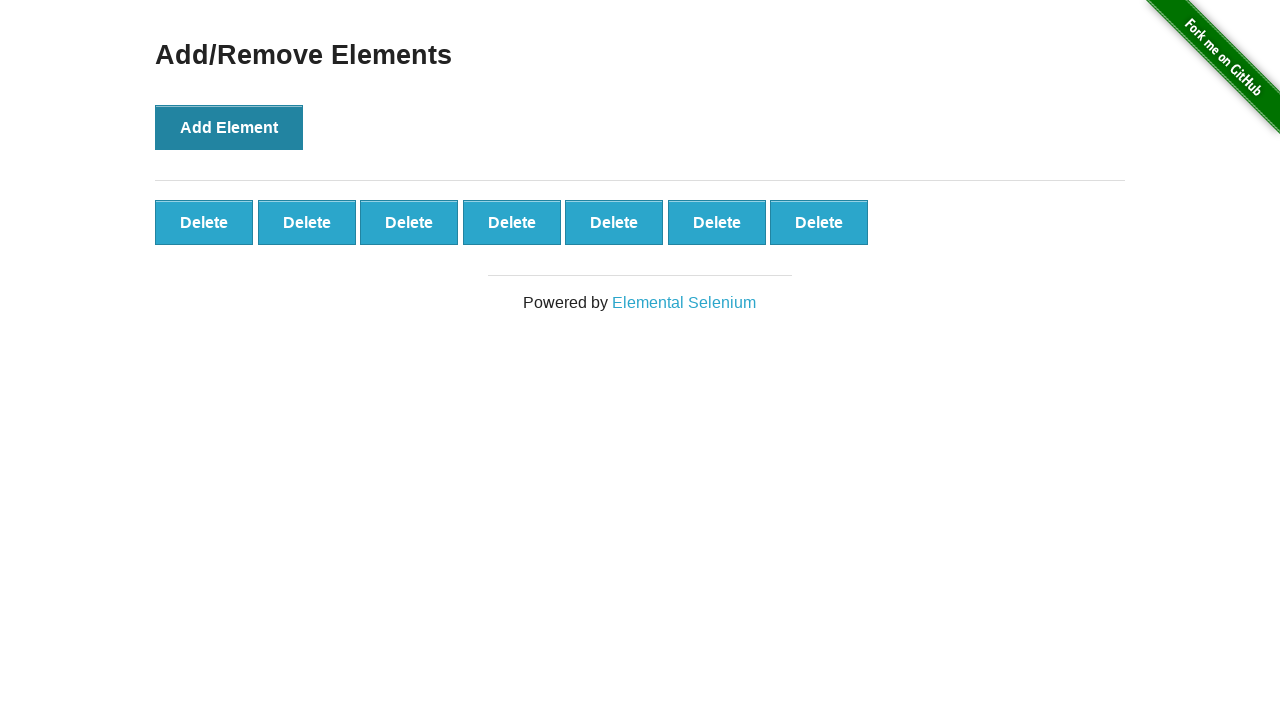

Verified that 7 Delete buttons appeared after adding 7 elements
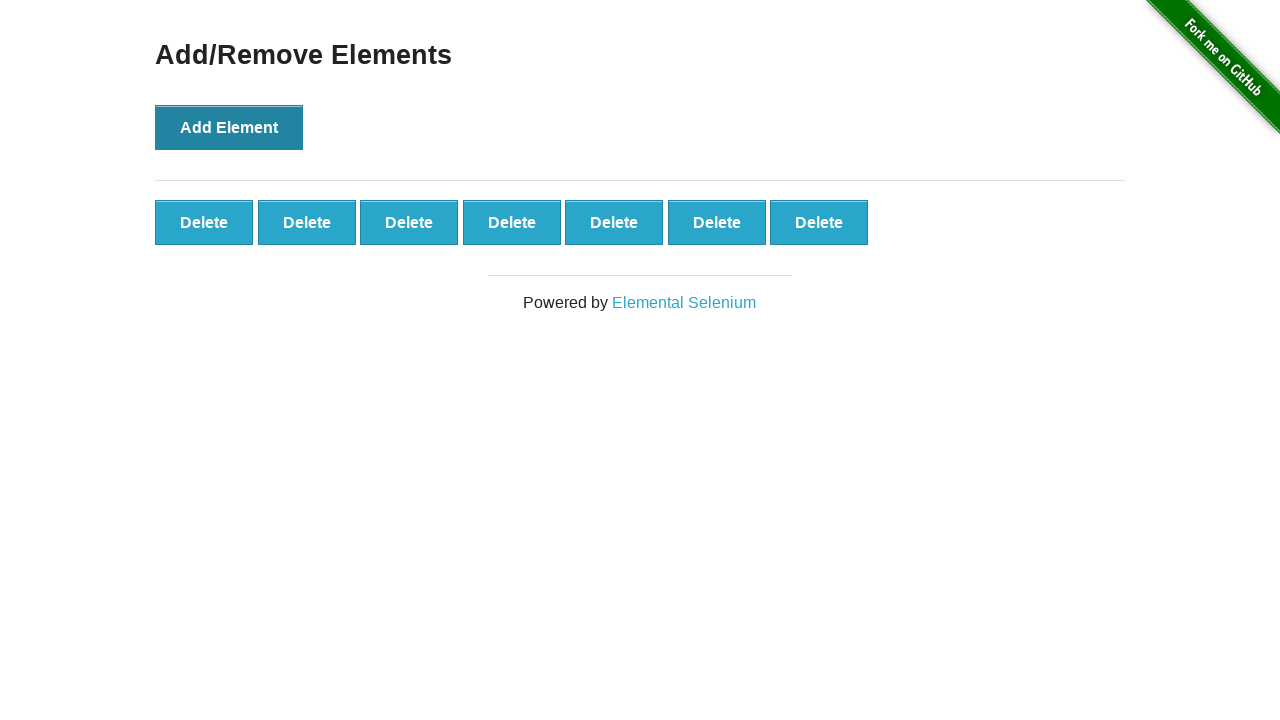

Clicked first Delete button to remove an element at (204, 222) on button >> internal:has-text="Delete"i >> nth=0
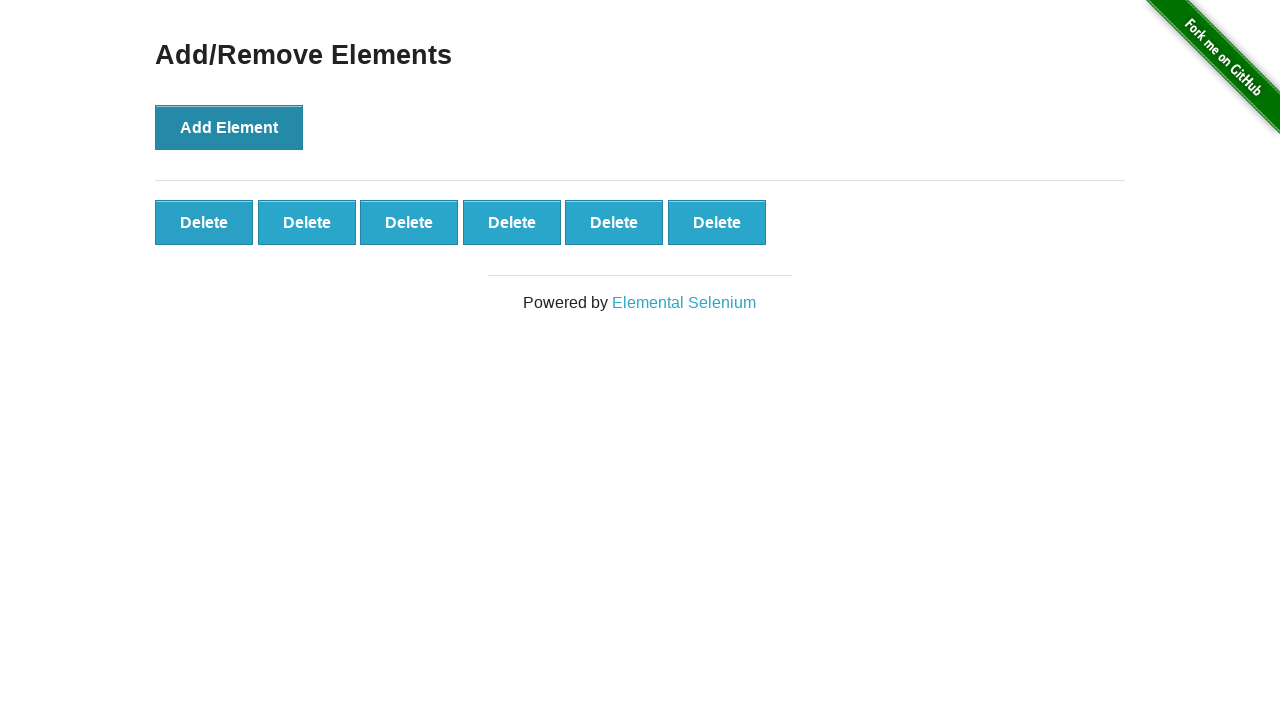

Clicked first Delete button to remove an element at (204, 222) on button >> internal:has-text="Delete"i >> nth=0
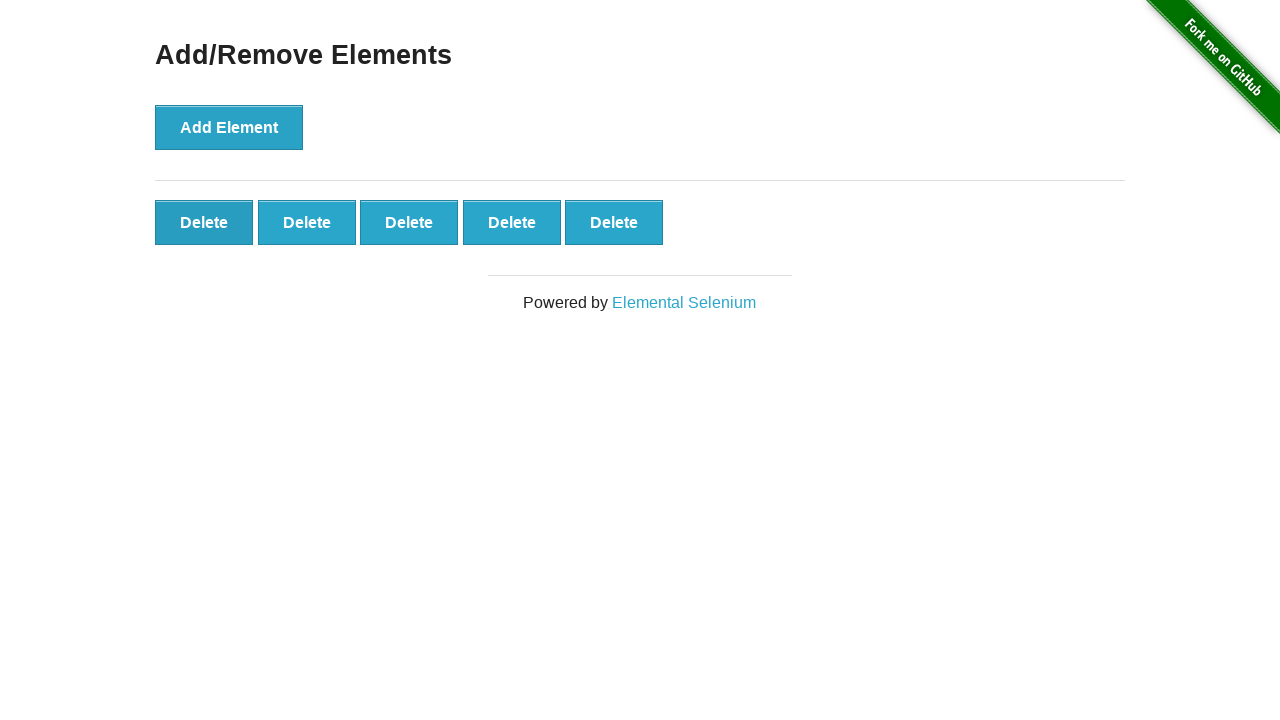

Clicked first Delete button to remove an element at (204, 222) on button >> internal:has-text="Delete"i >> nth=0
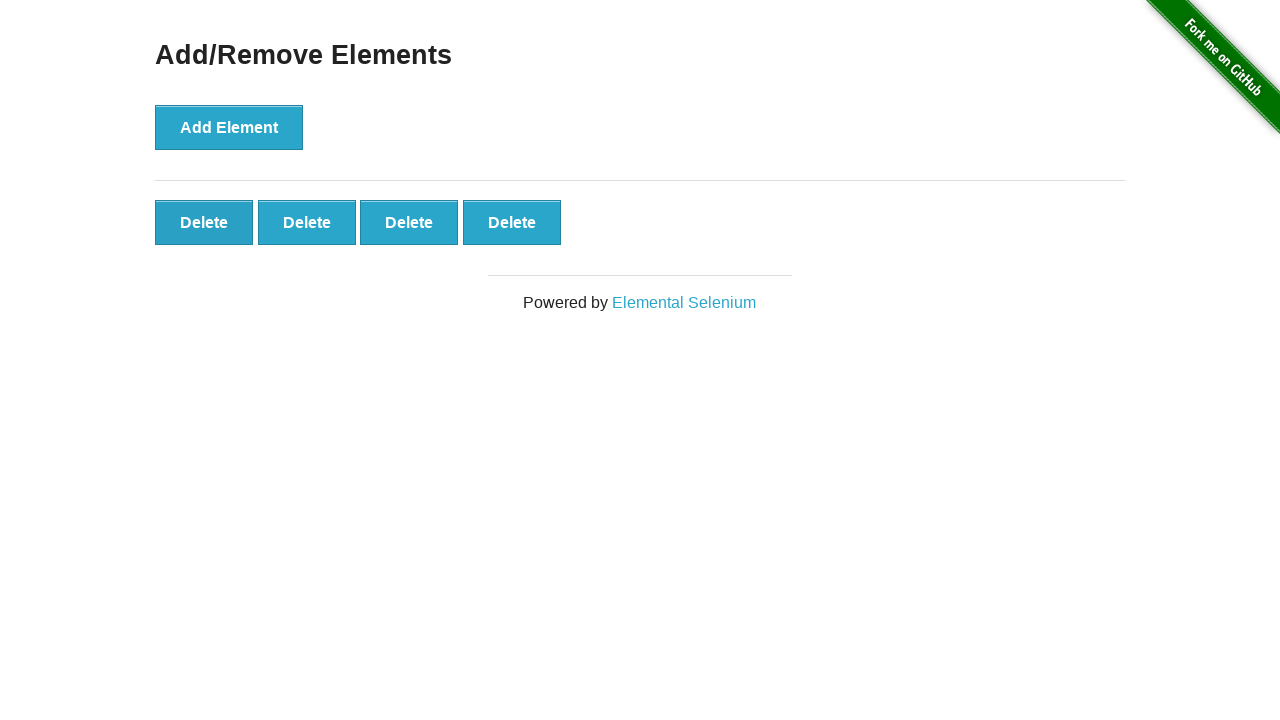

Clicked first Delete button to remove an element at (204, 222) on button >> internal:has-text="Delete"i >> nth=0
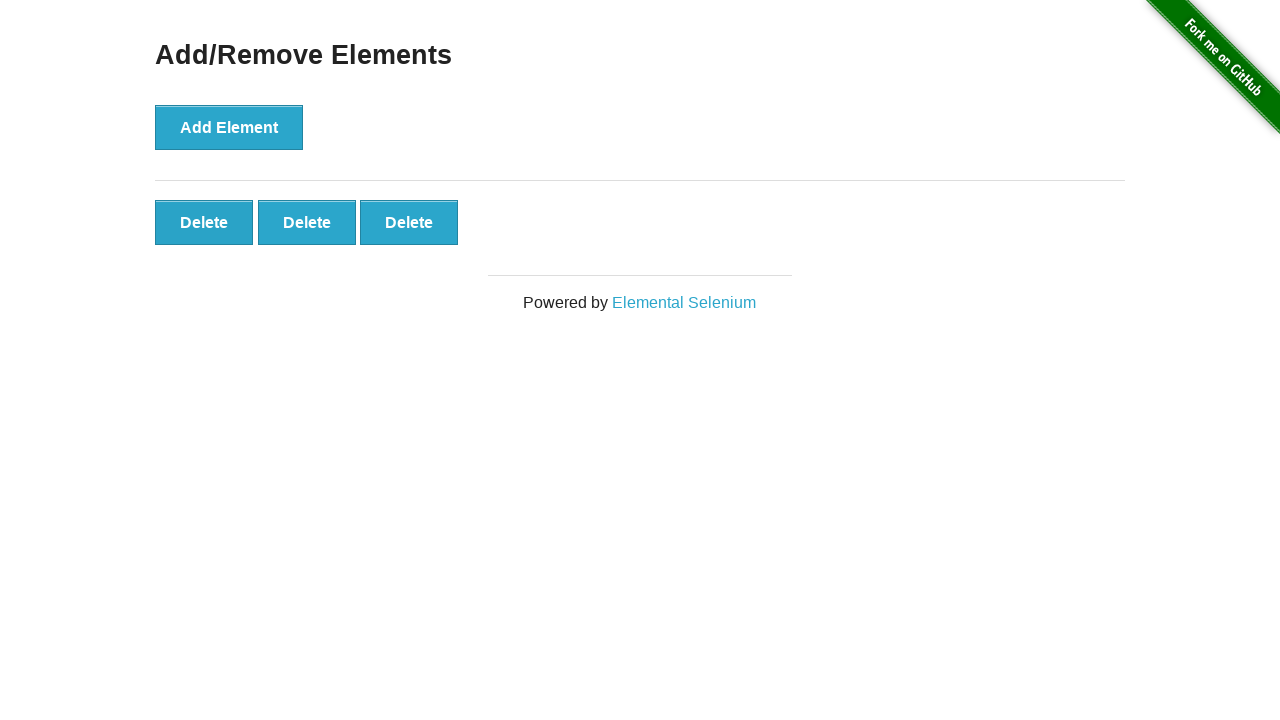

Clicked first Delete button to remove an element at (204, 222) on button >> internal:has-text="Delete"i >> nth=0
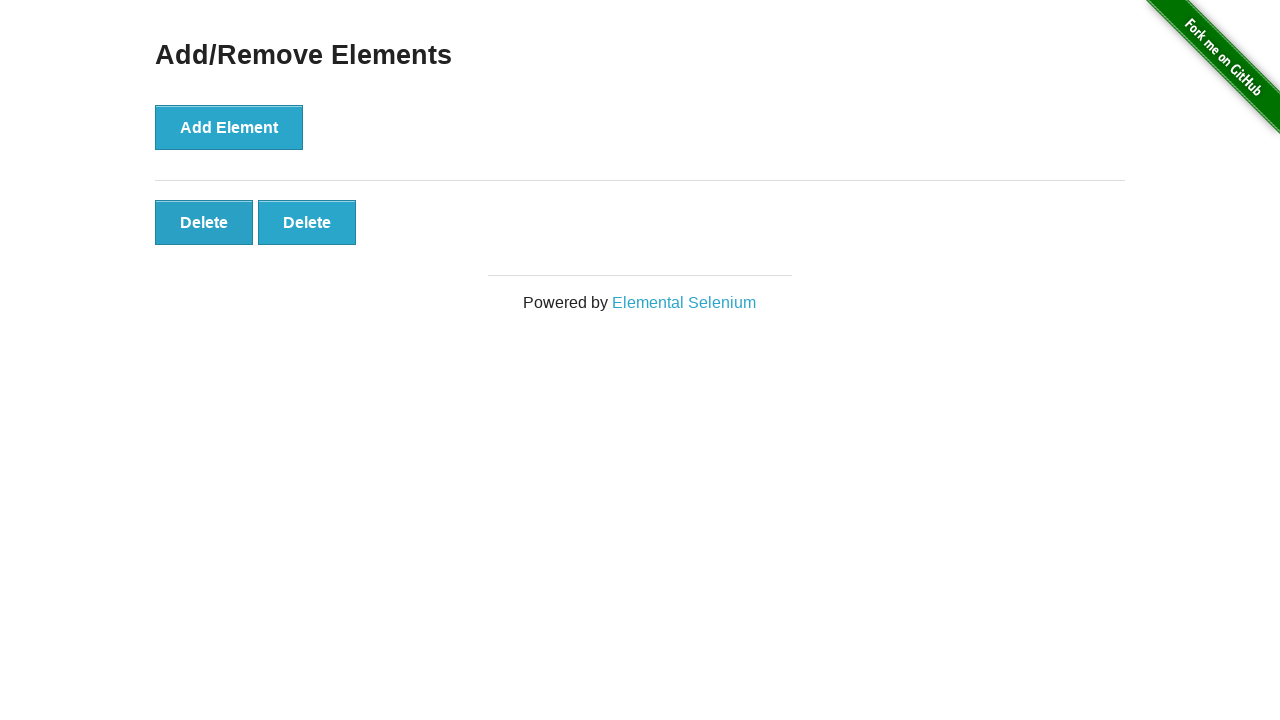

Clicked first Delete button to remove an element at (204, 222) on button >> internal:has-text="Delete"i >> nth=0
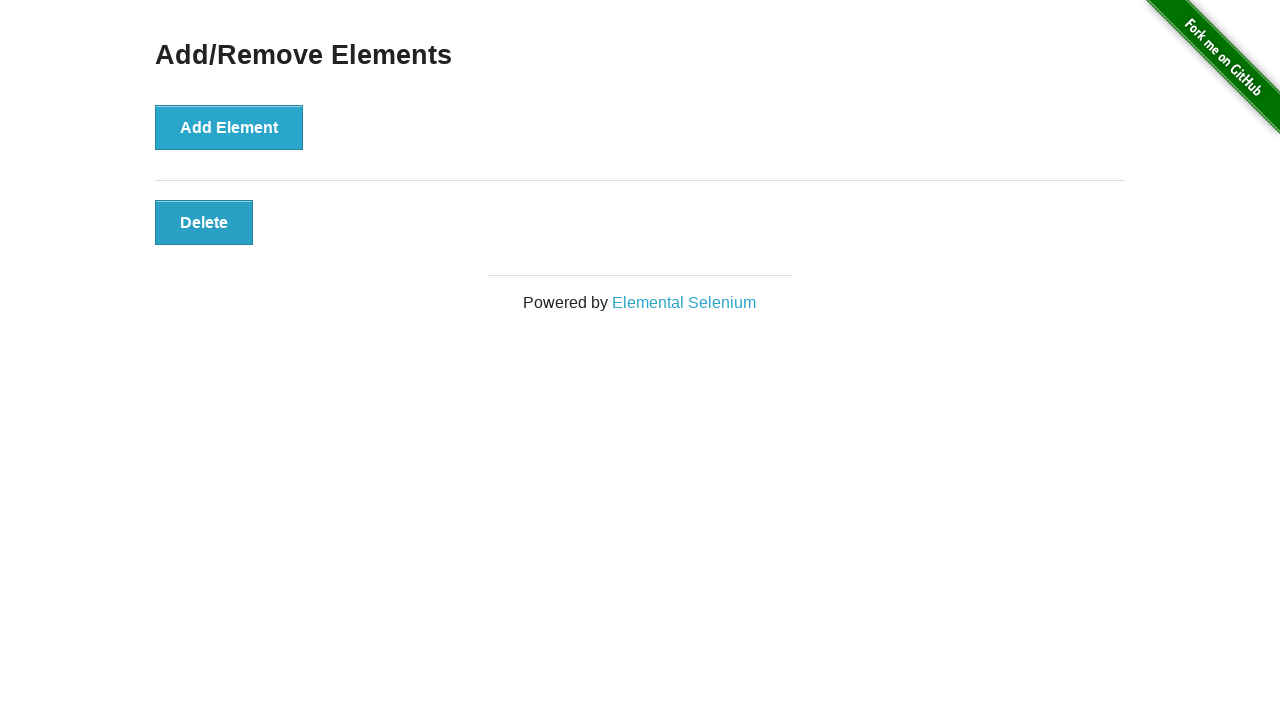

Clicked first Delete button to remove an element at (204, 222) on button >> internal:has-text="Delete"i >> nth=0
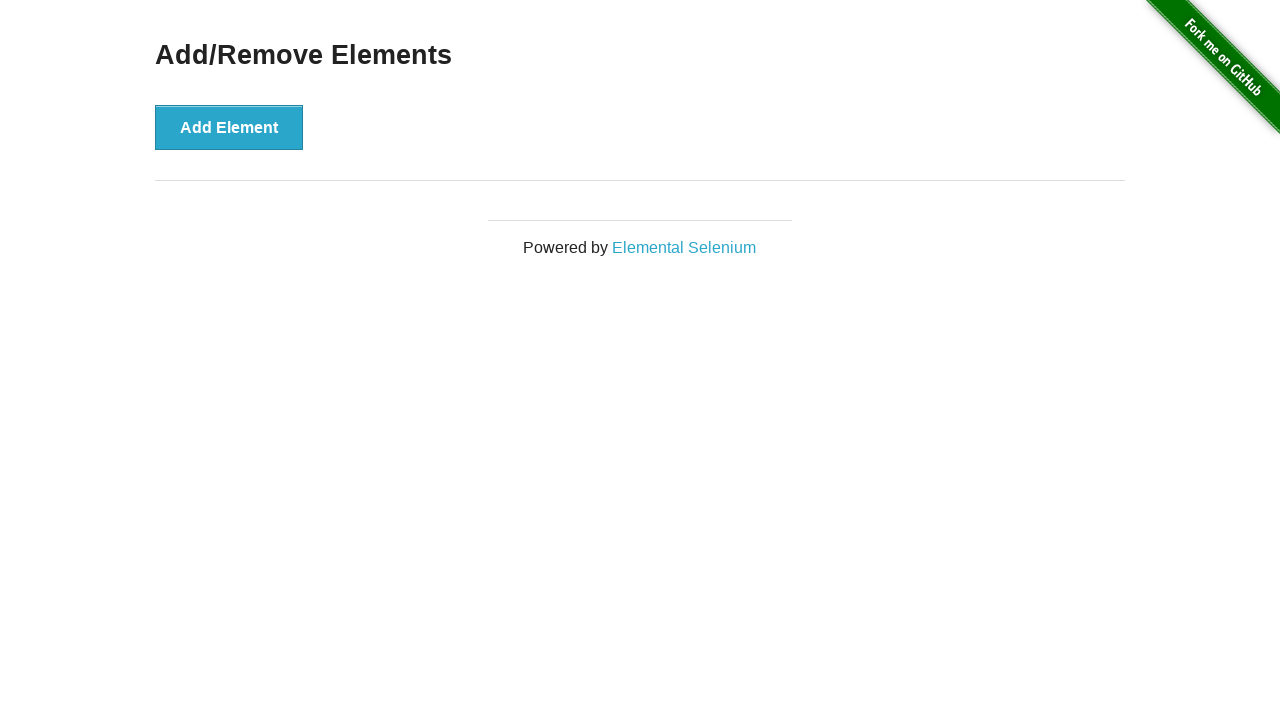

Verified that all Delete buttons have been removed - all elements deleted
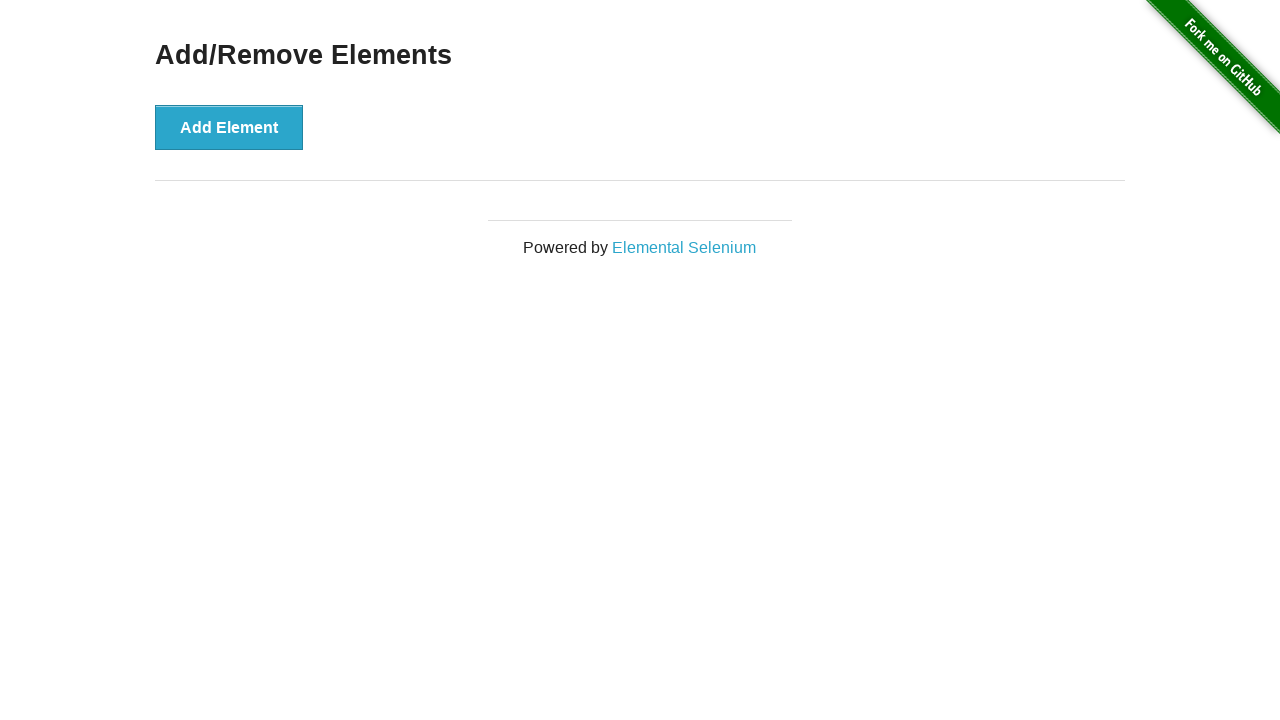

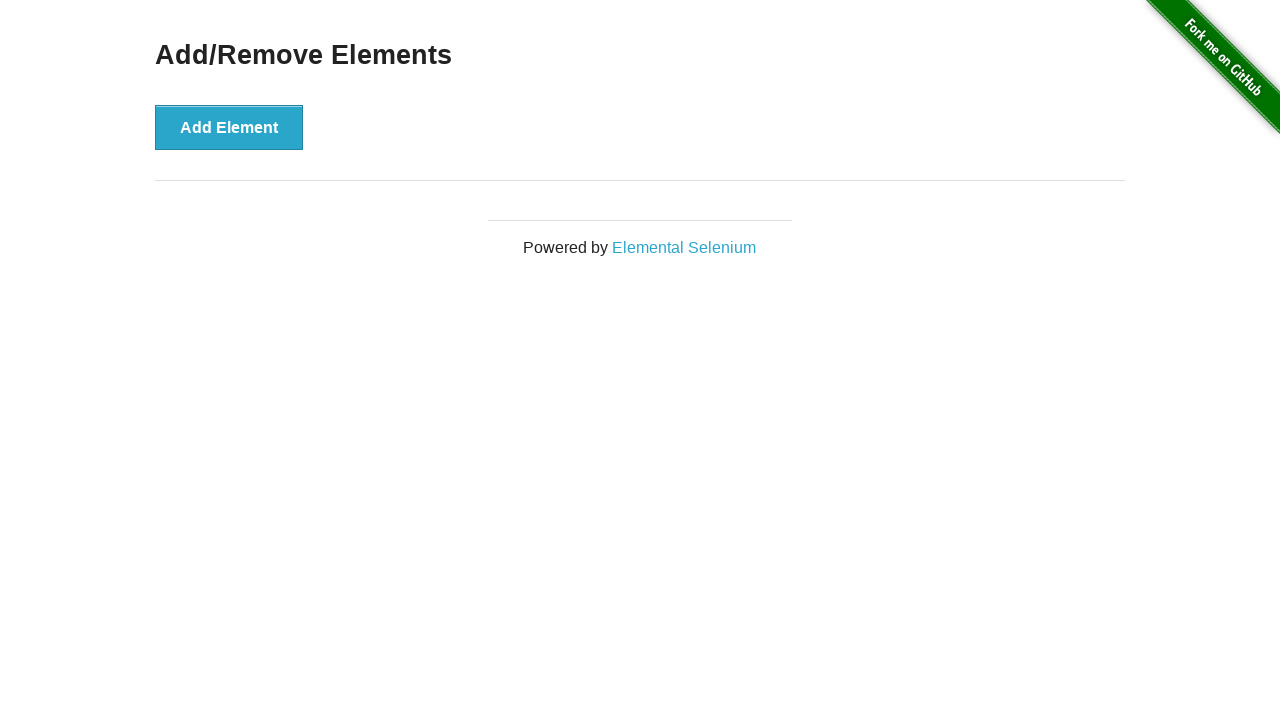